Verifies that the MasterCard Secure Code logo is displayed in the payment partners section

Starting URL: https://mts.by

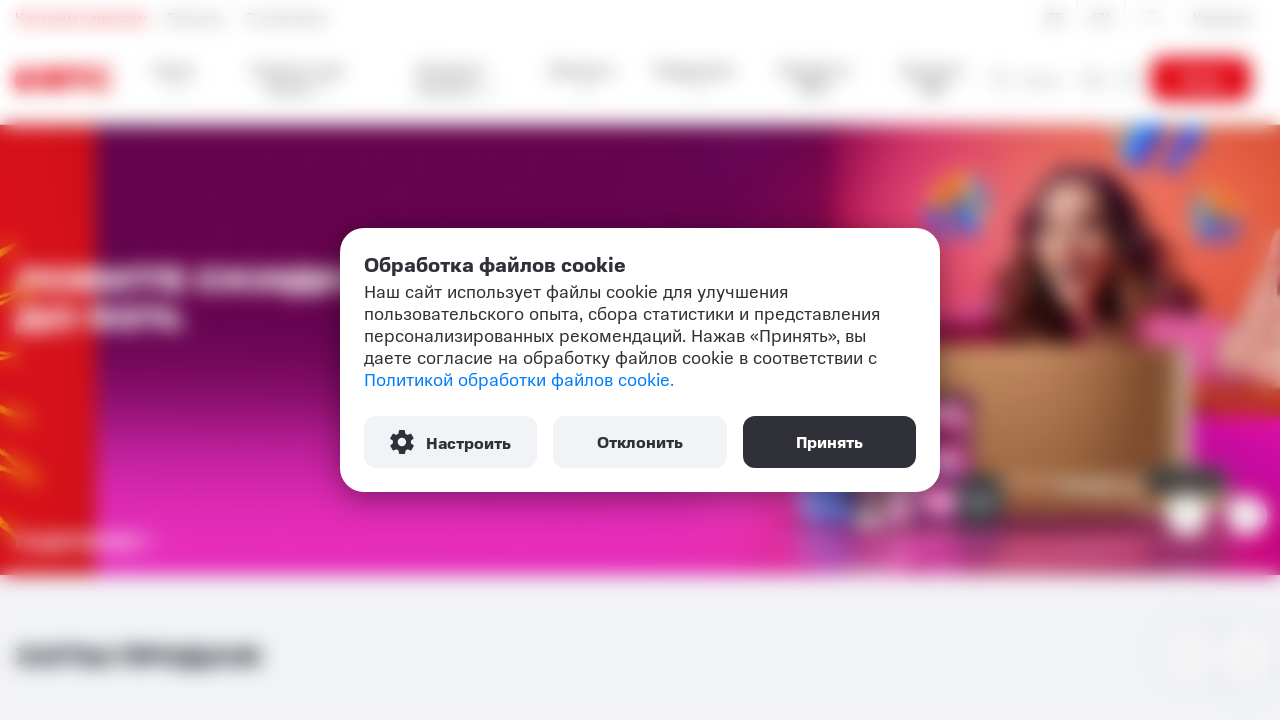

Waited for MasterCard Secure Code logo to load in payment partners section
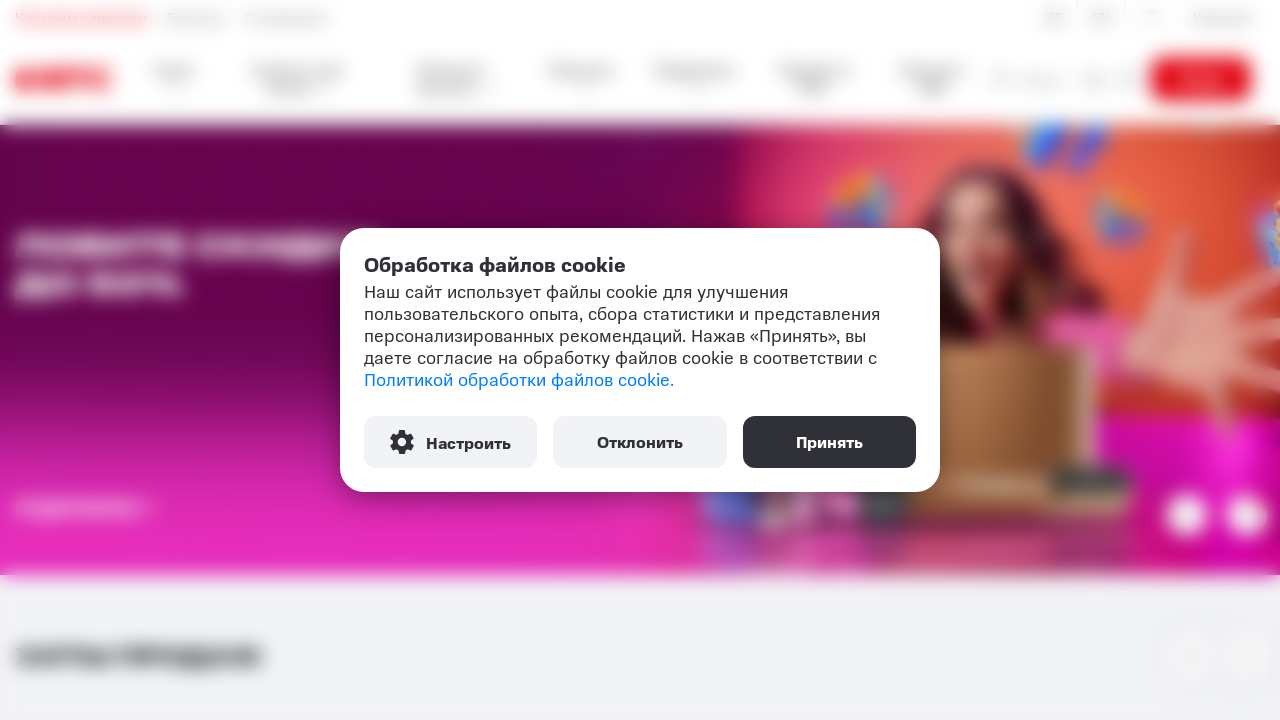

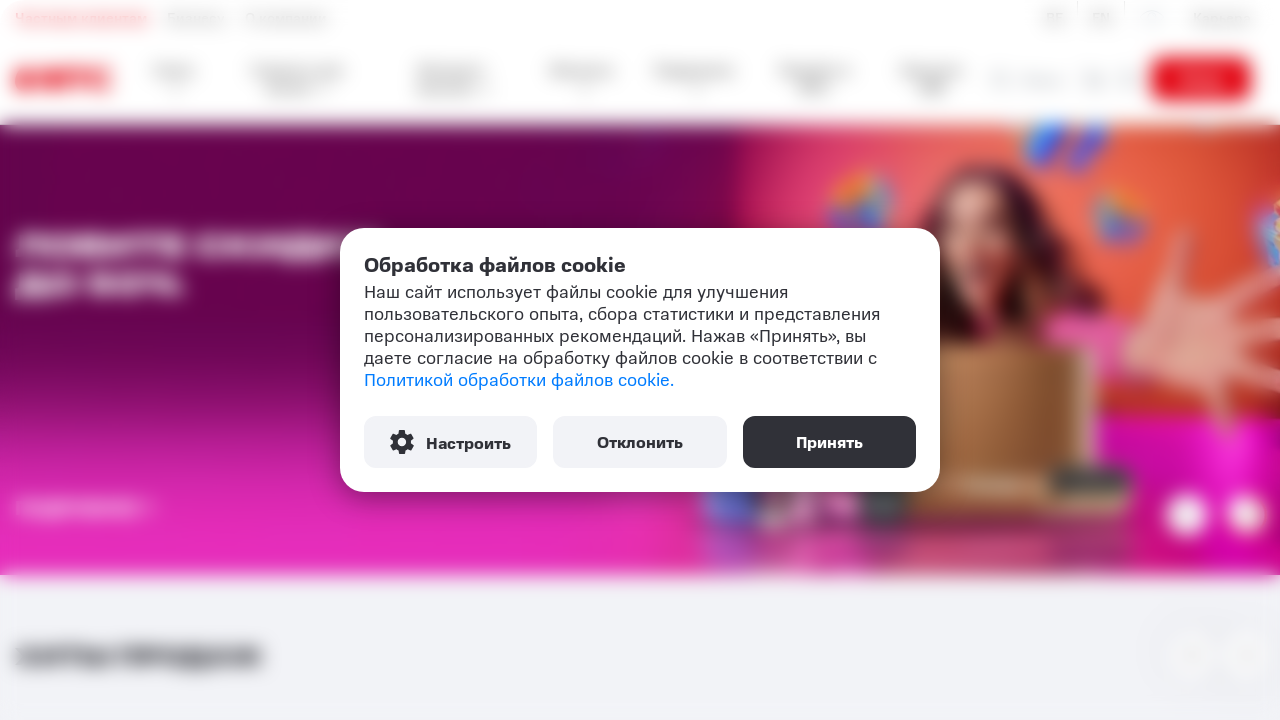